Tests registration form by filling in first name, last name, and selecting a skill from dropdown

Starting URL: http://demo.automationtesting.in/Register.html

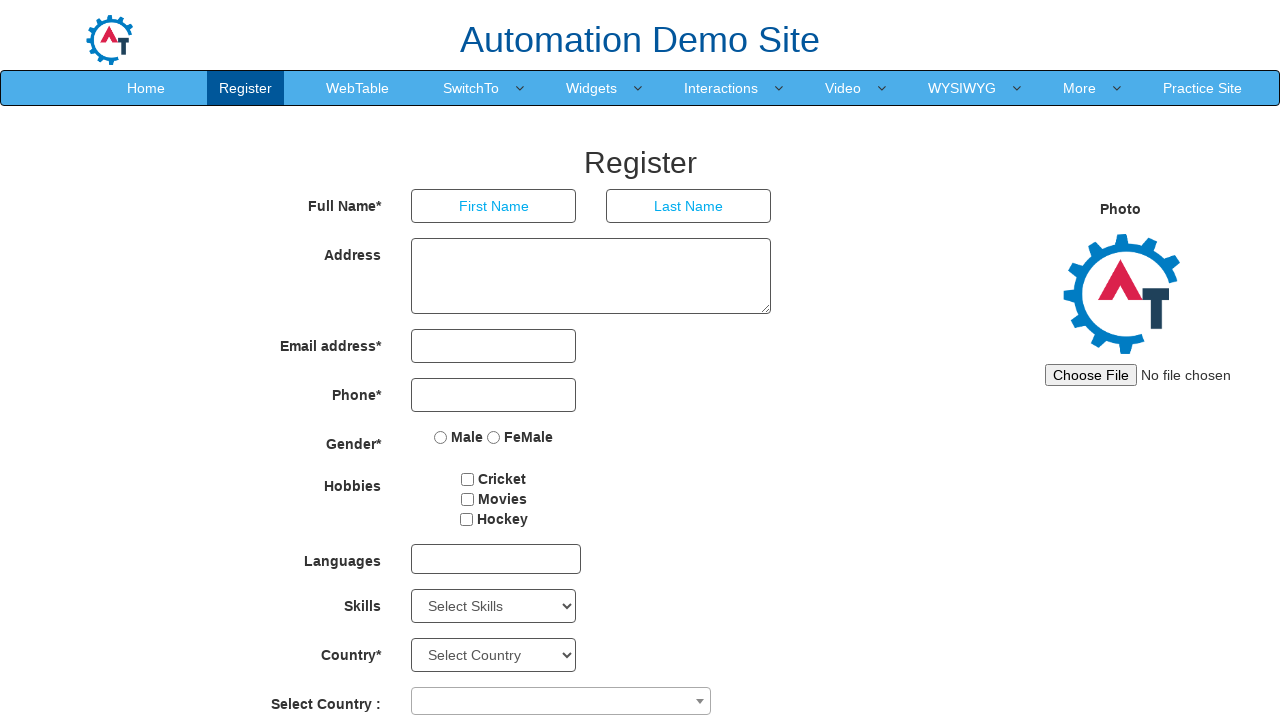

Filled first name field with 'Srilatha' on #basicBootstrapForm > div:nth-child(1) > div:nth-child(2) > input
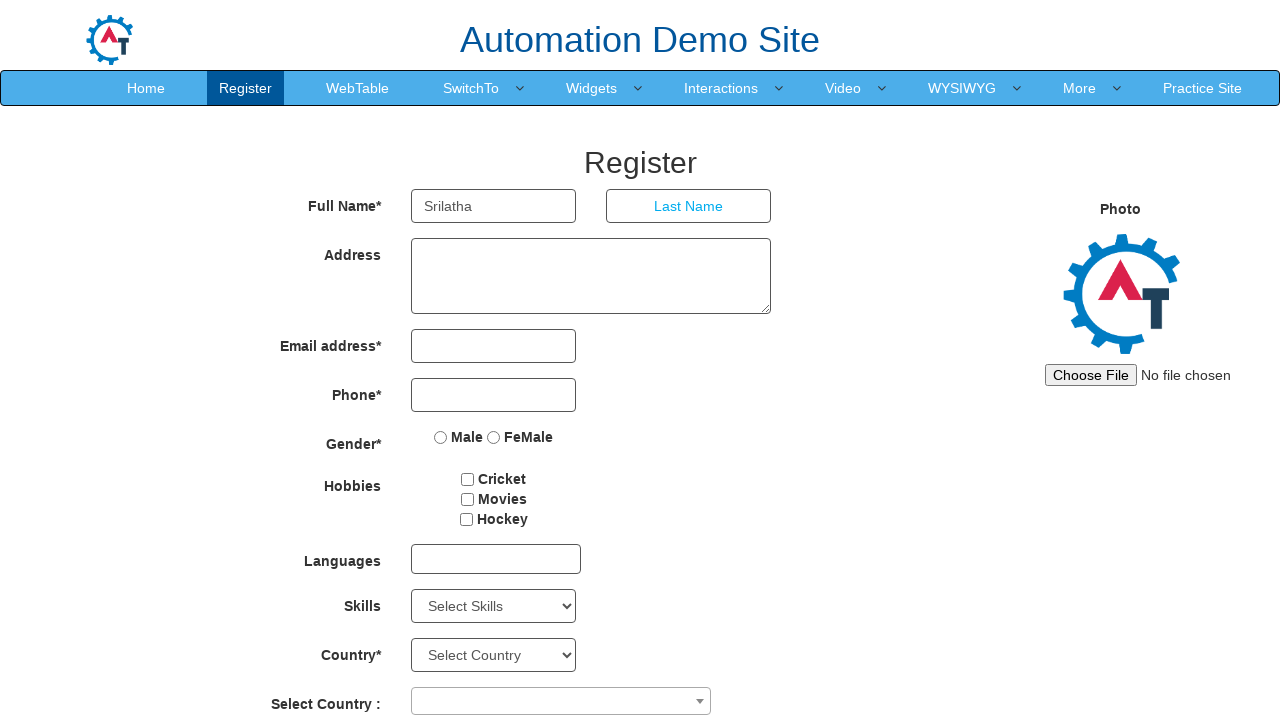

Filled last name field with 'katta' on #basicBootstrapForm > div:nth-child(1) > div:nth-child(3) > input
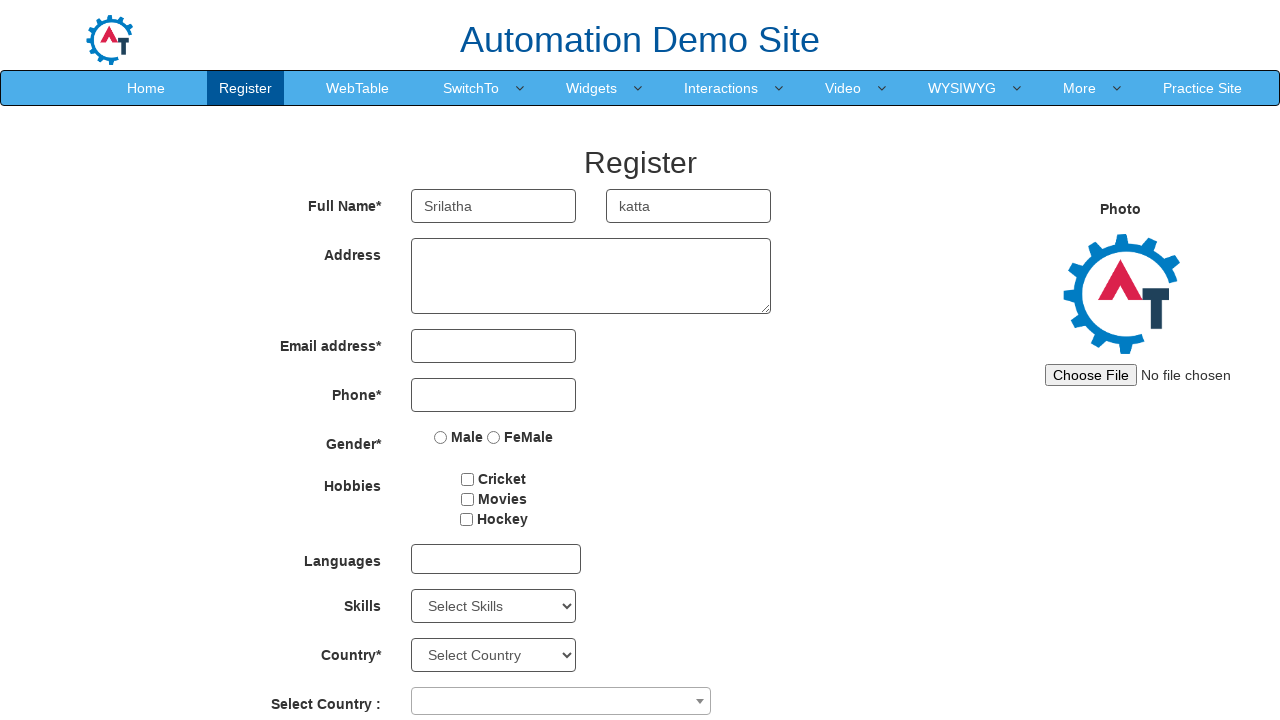

Selected 'Java' from Skills dropdown on #Skills
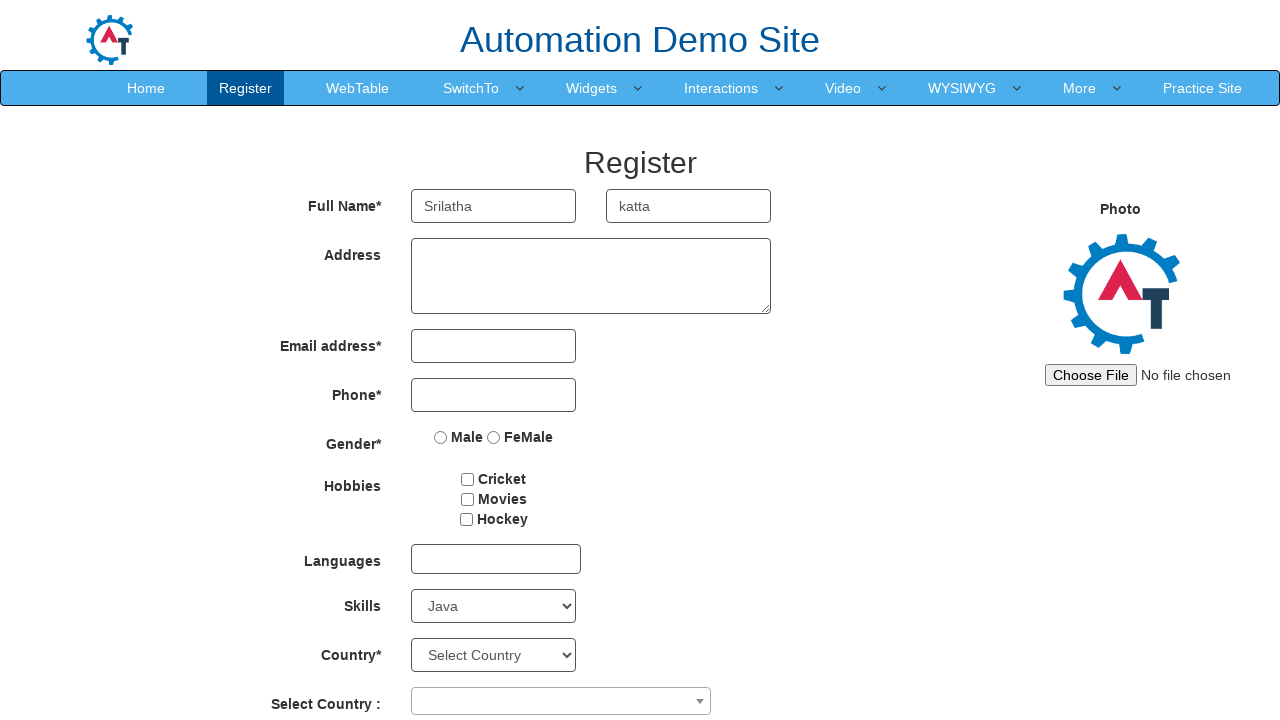

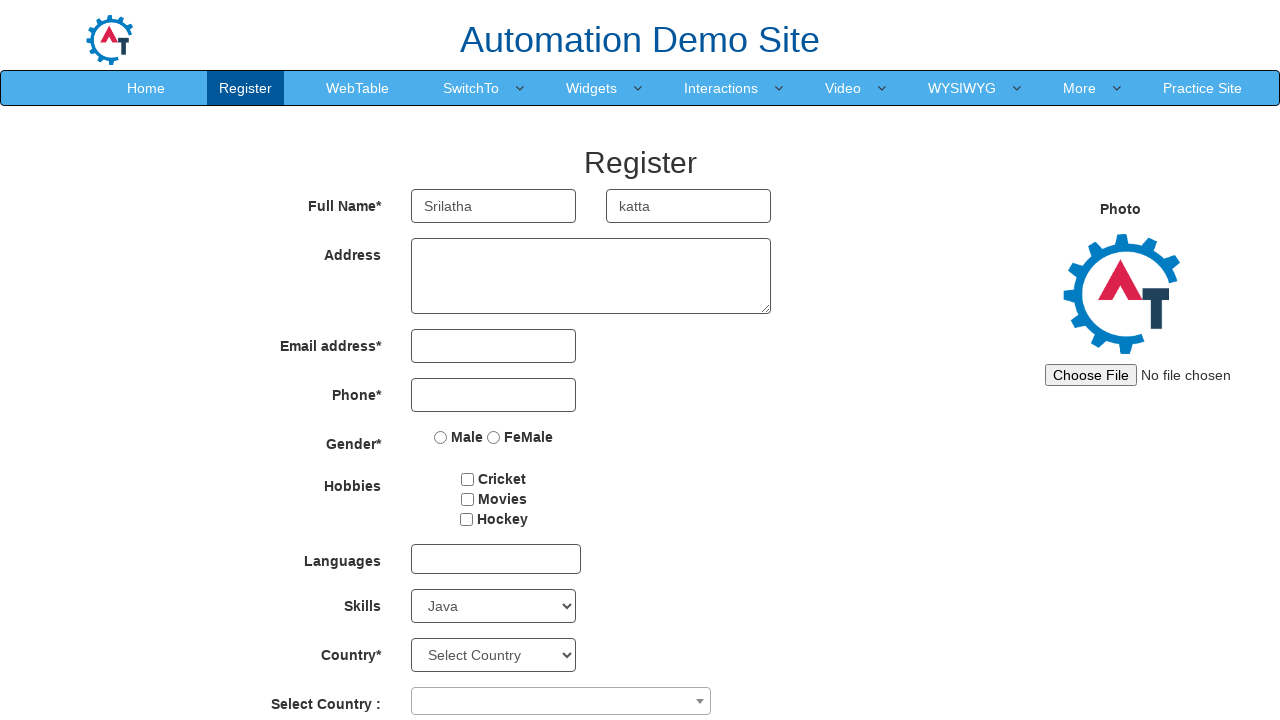